Tests dropdown selection functionality by selecting different options and verifying the selections

Starting URL: http://the-internet.herokuapp.com/dropdown

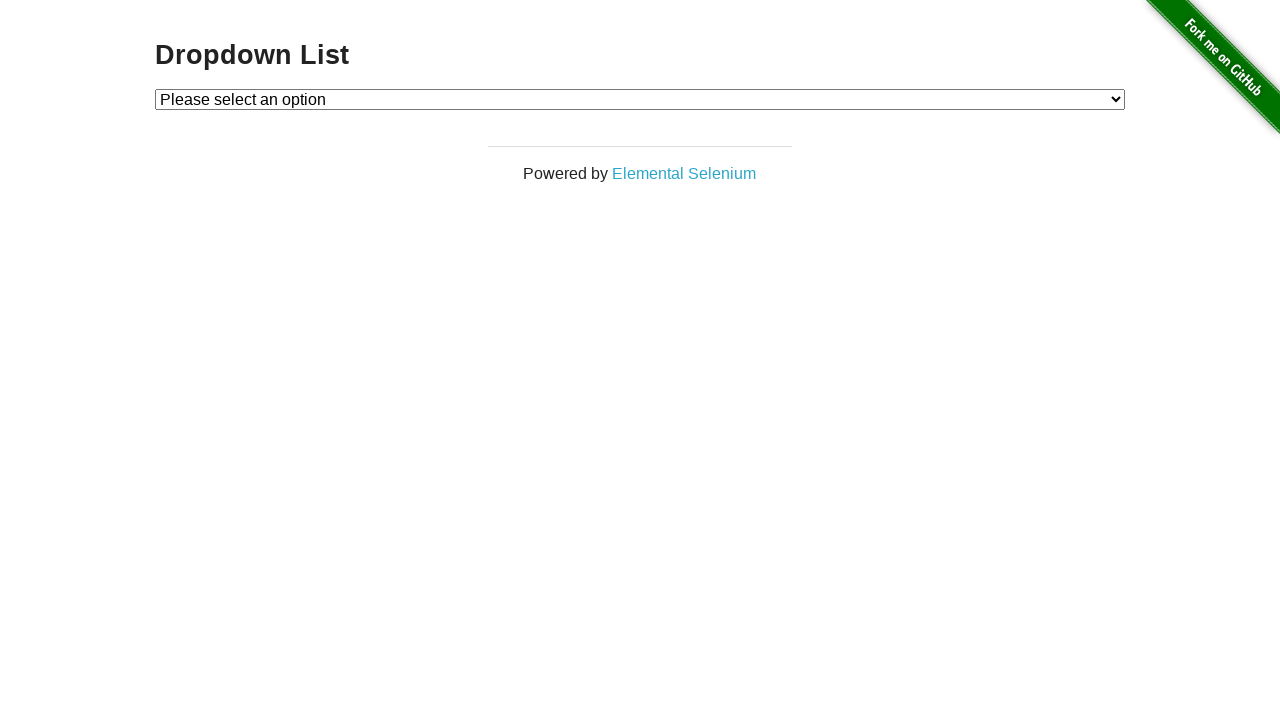

Selected first dropdown option by index on #dropdown
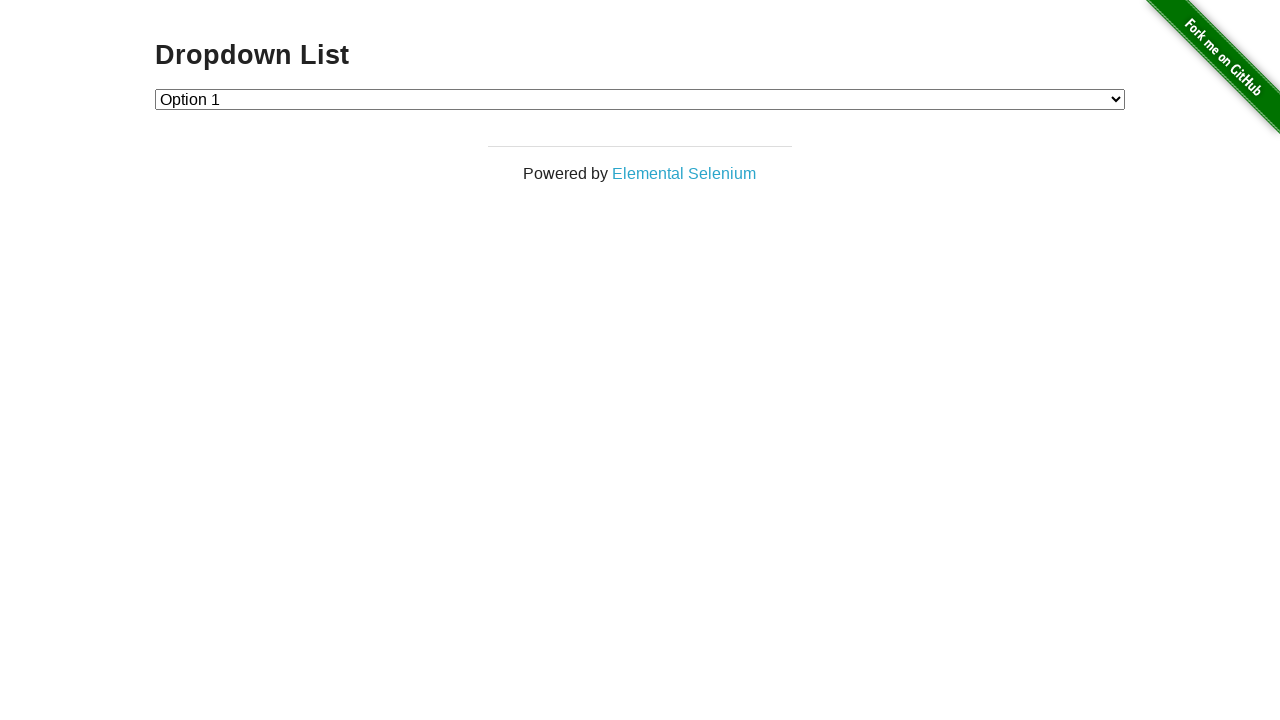

Verified Option 1 is selected
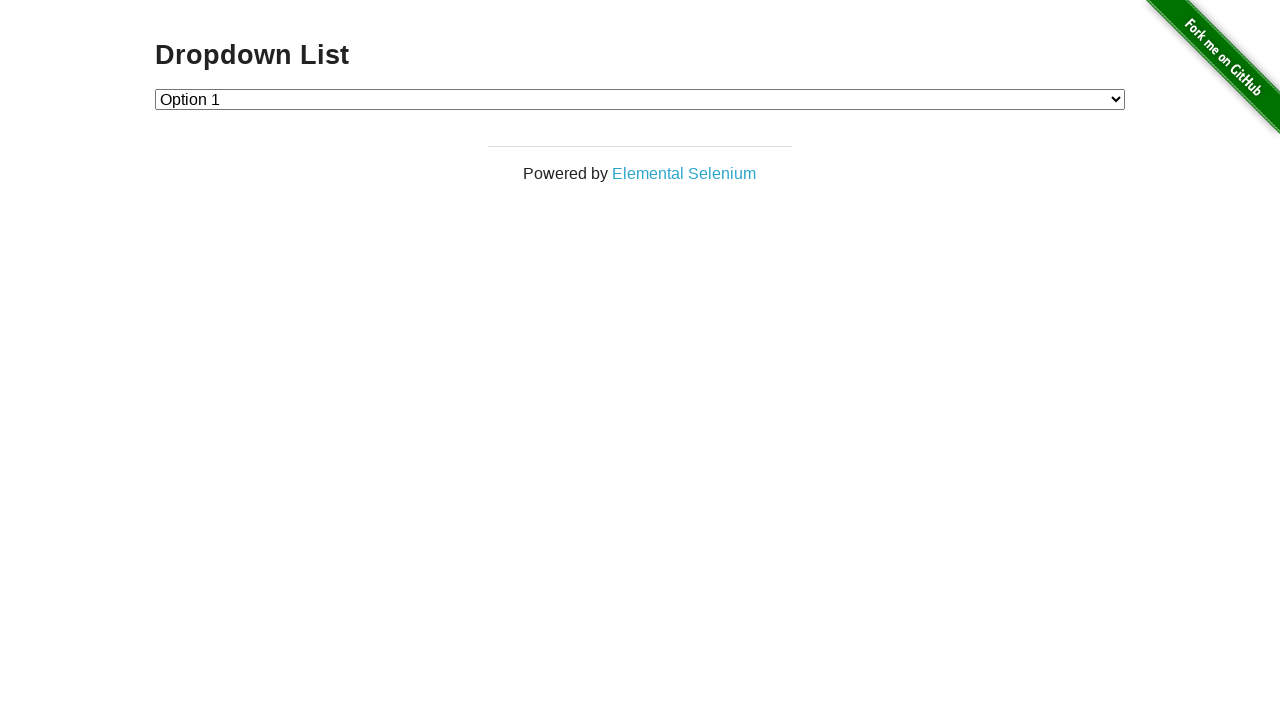

Selected second dropdown option by index on #dropdown
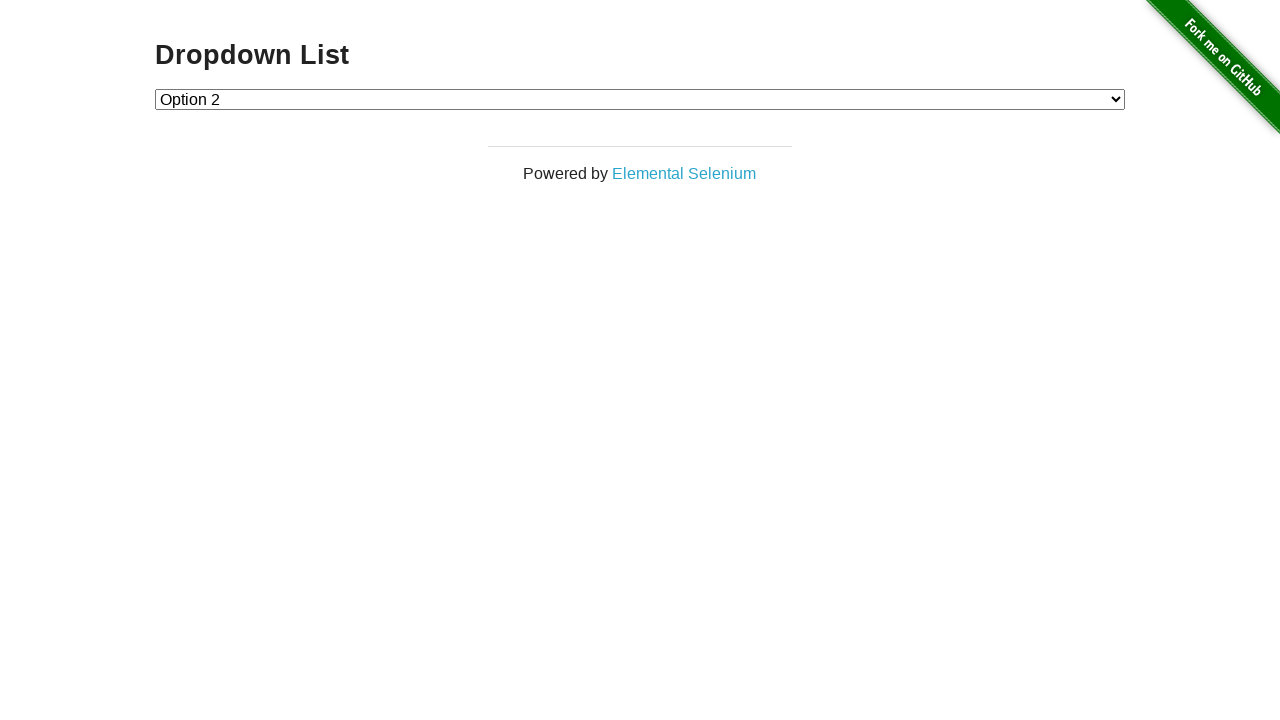

Verified Option 2 is selected
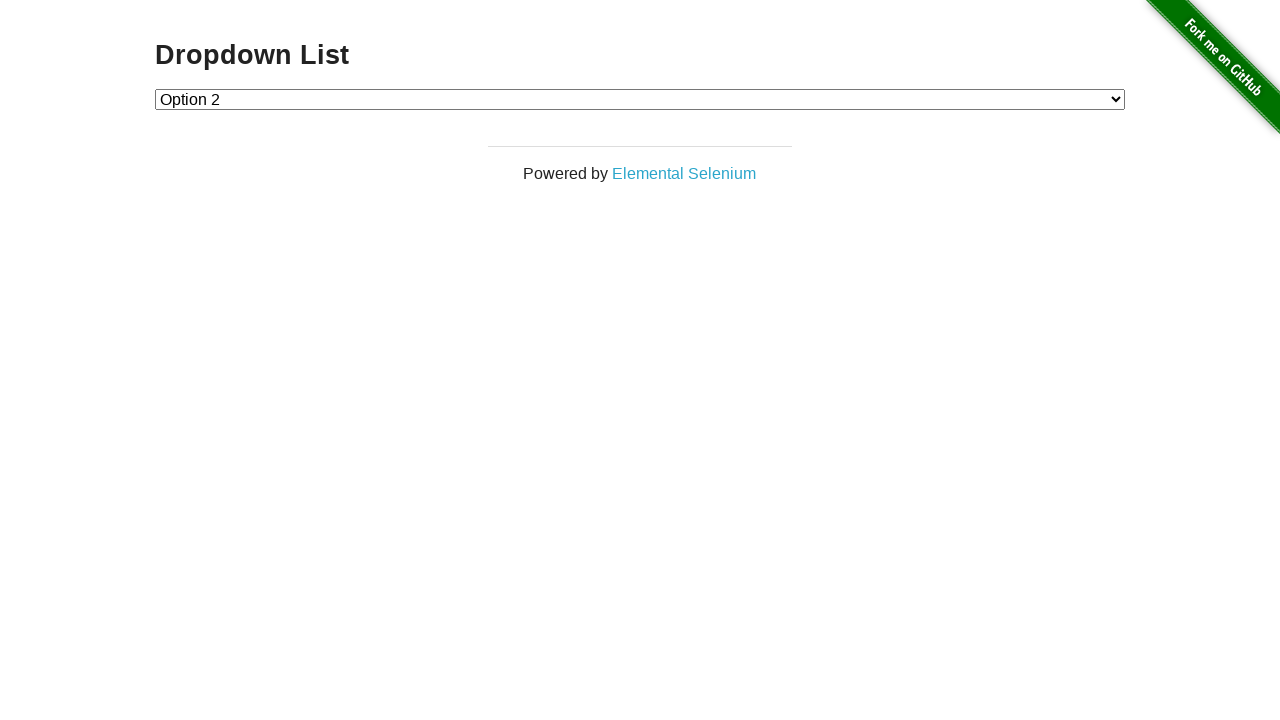

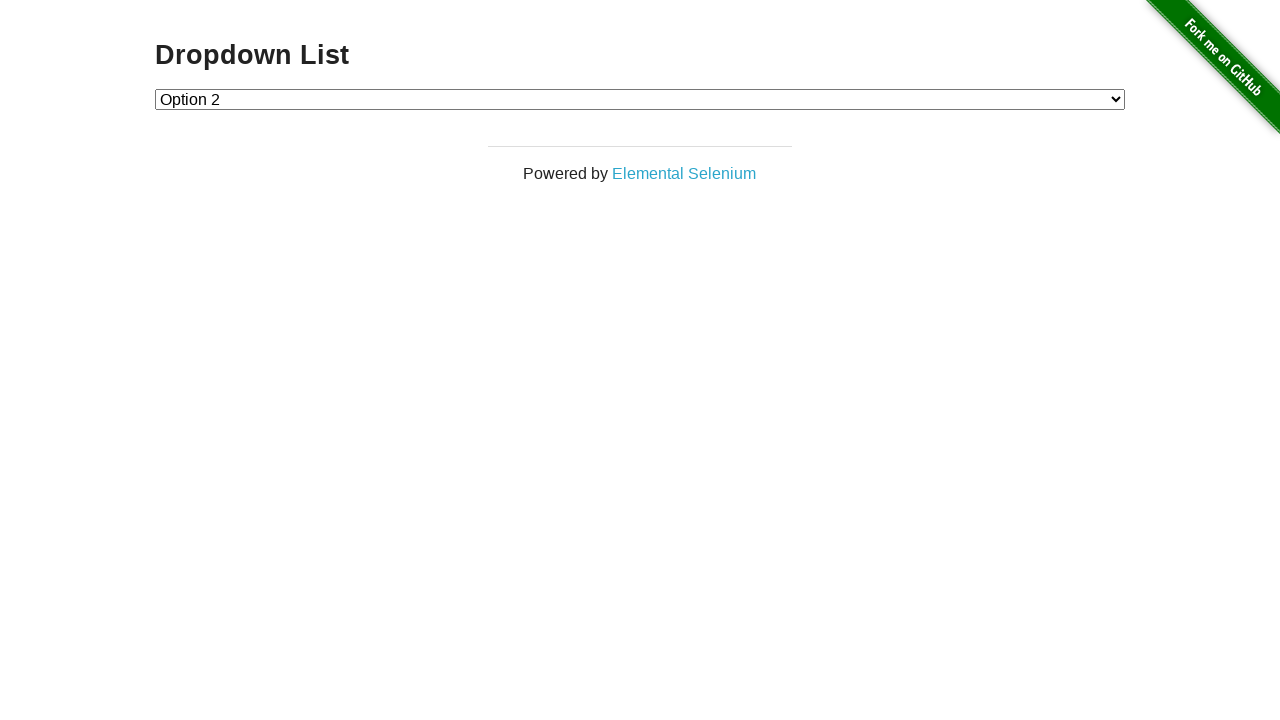